Tests various dropdown selection methods including single select, multi-select, and selection by different attributes on a dropdown practice page

Starting URL: https://letcode.in/dropdowns

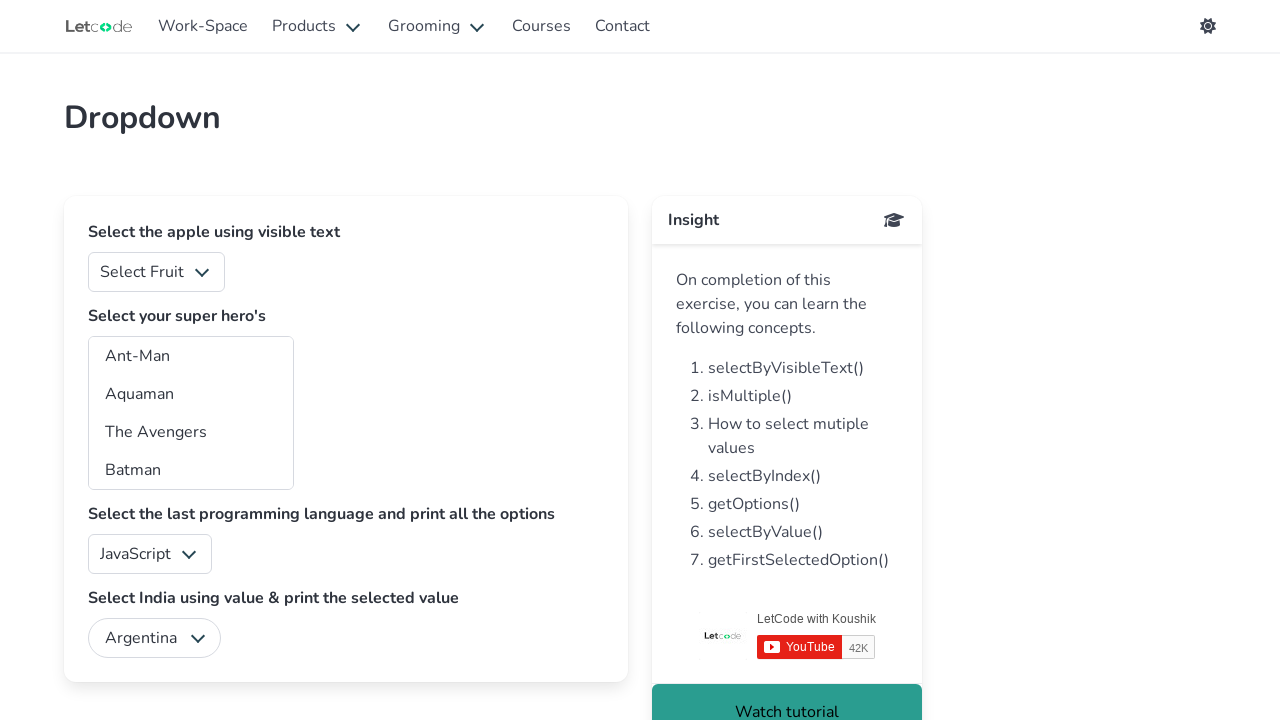

Selected 'Apple' from fruits dropdown using visible text on #fruits
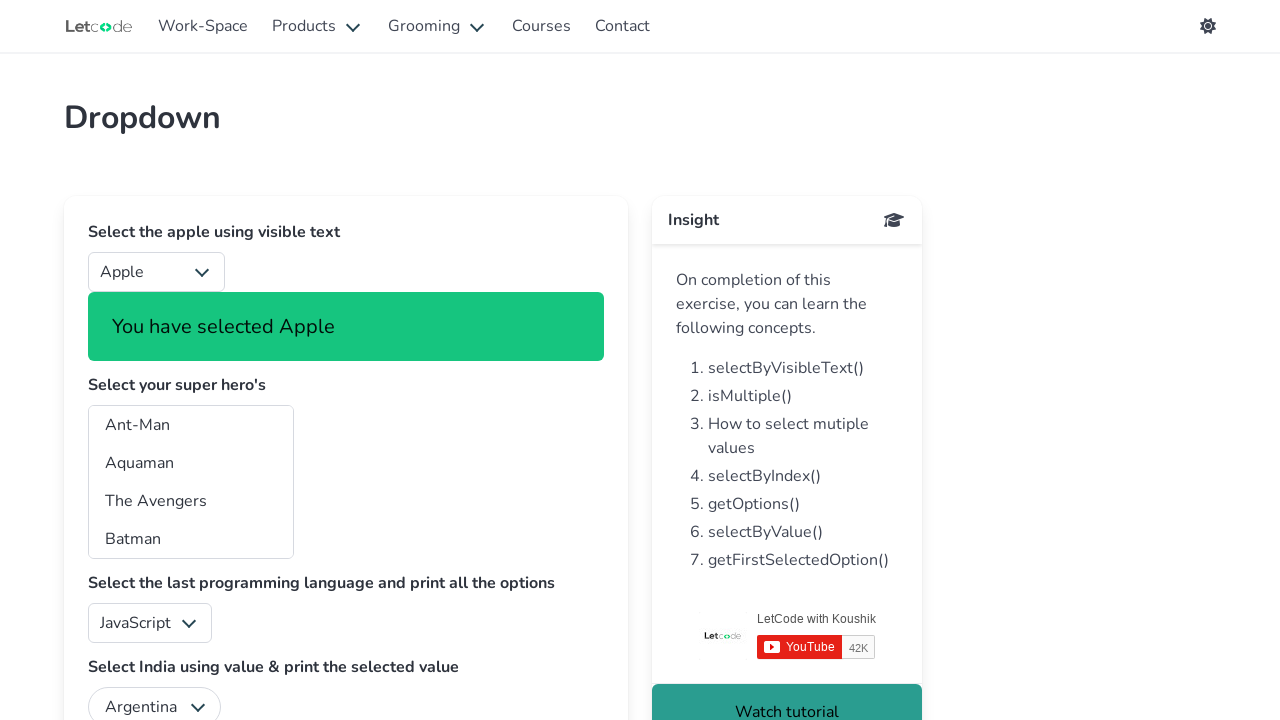

Selected multiple superheroes from multi-select dropdown on #superheros
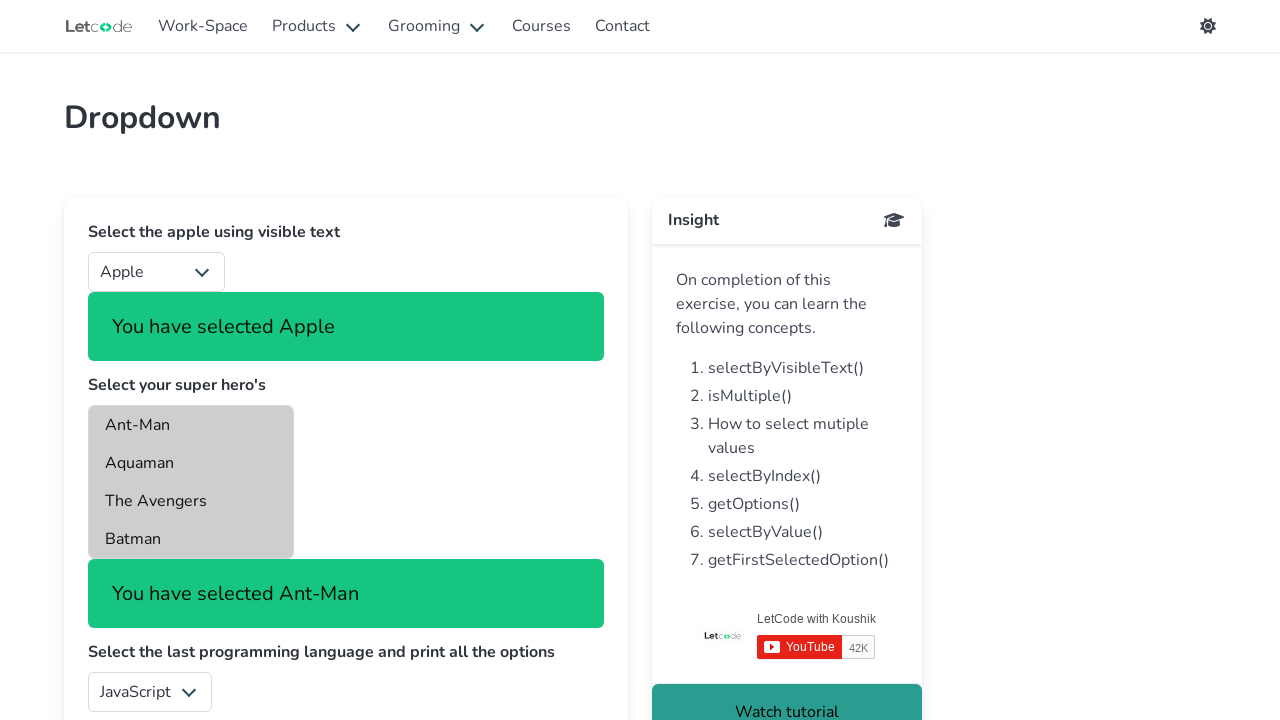

Selected programming language 'sharp' by value attribute on #lang
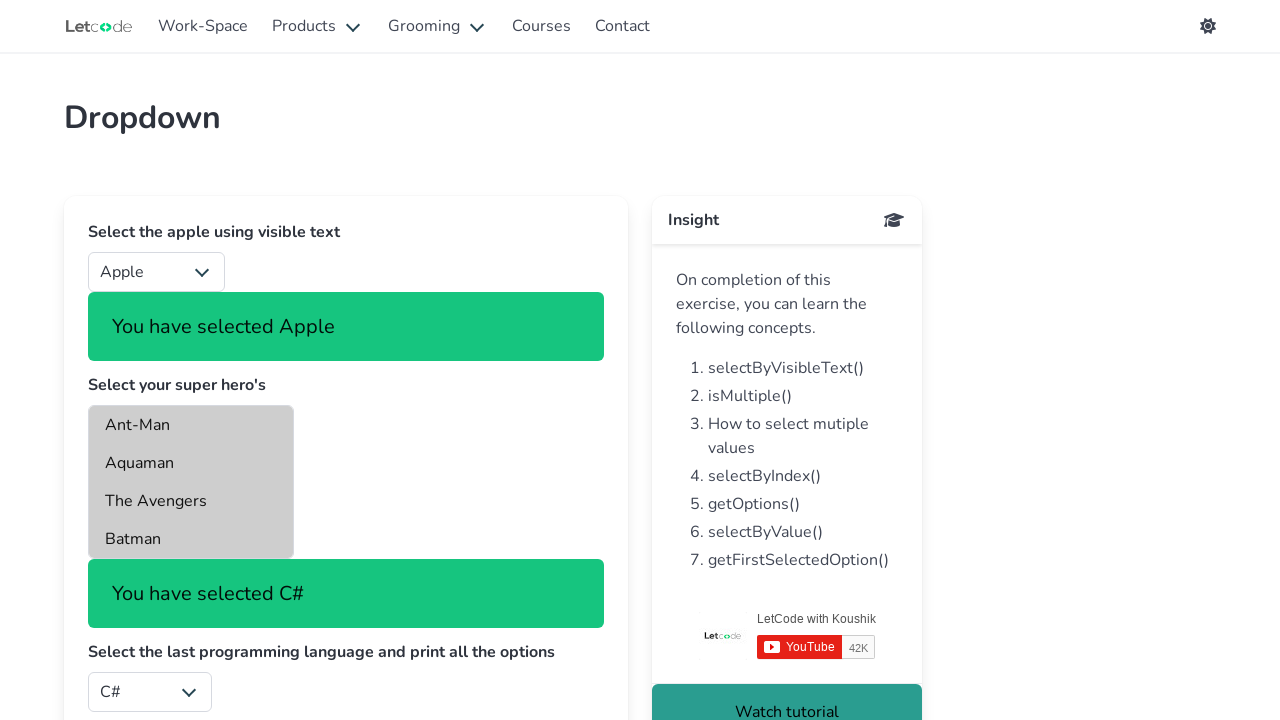

Retrieved all language options from dropdown
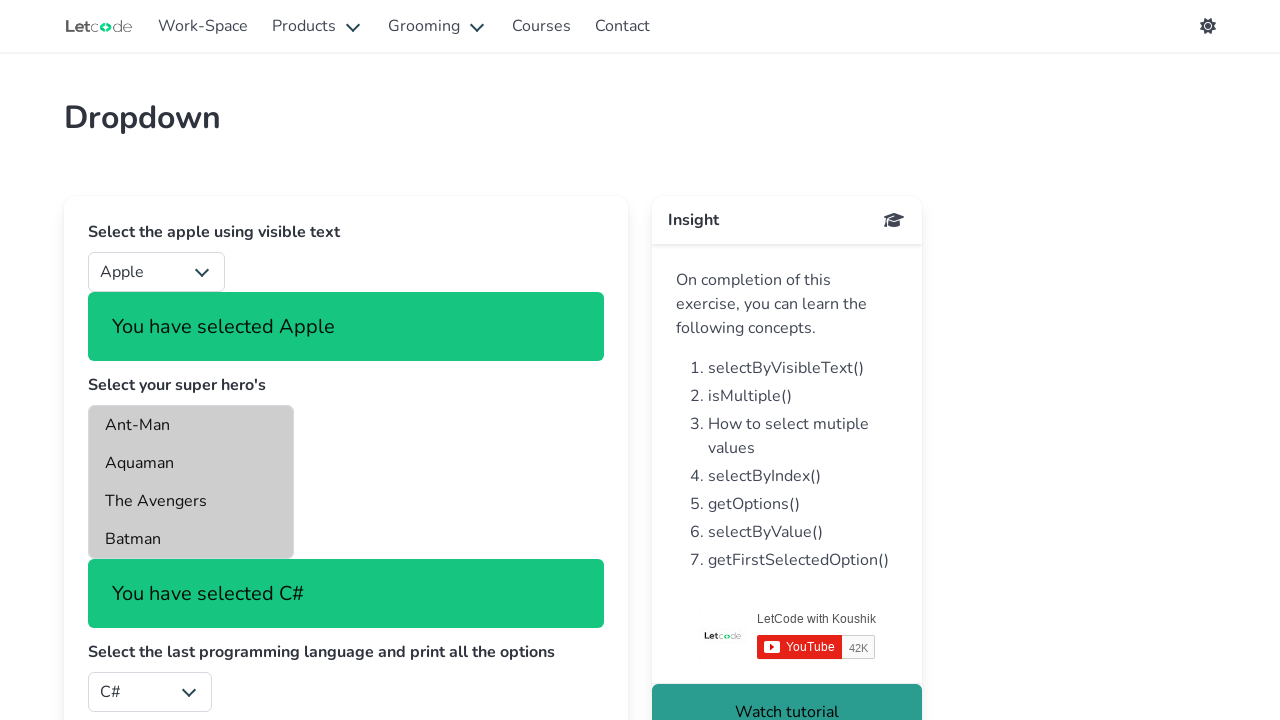

Selected 'India' from country dropdown by value attribute on #country
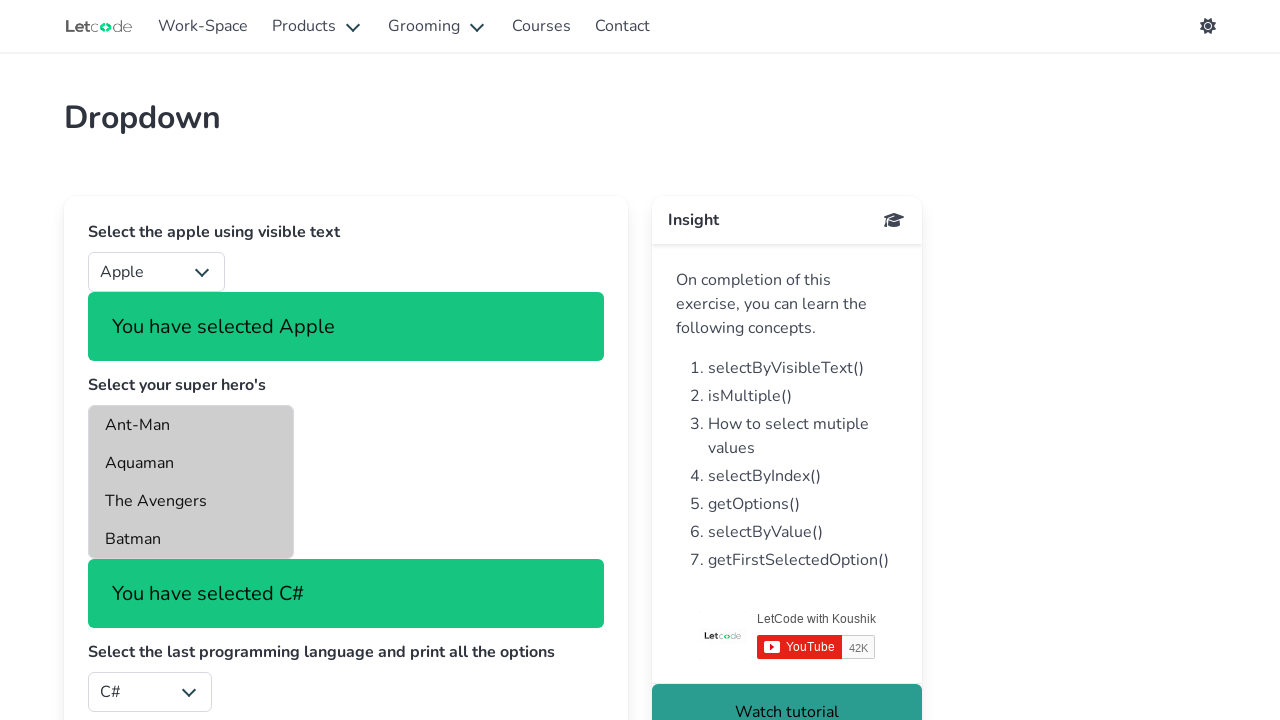

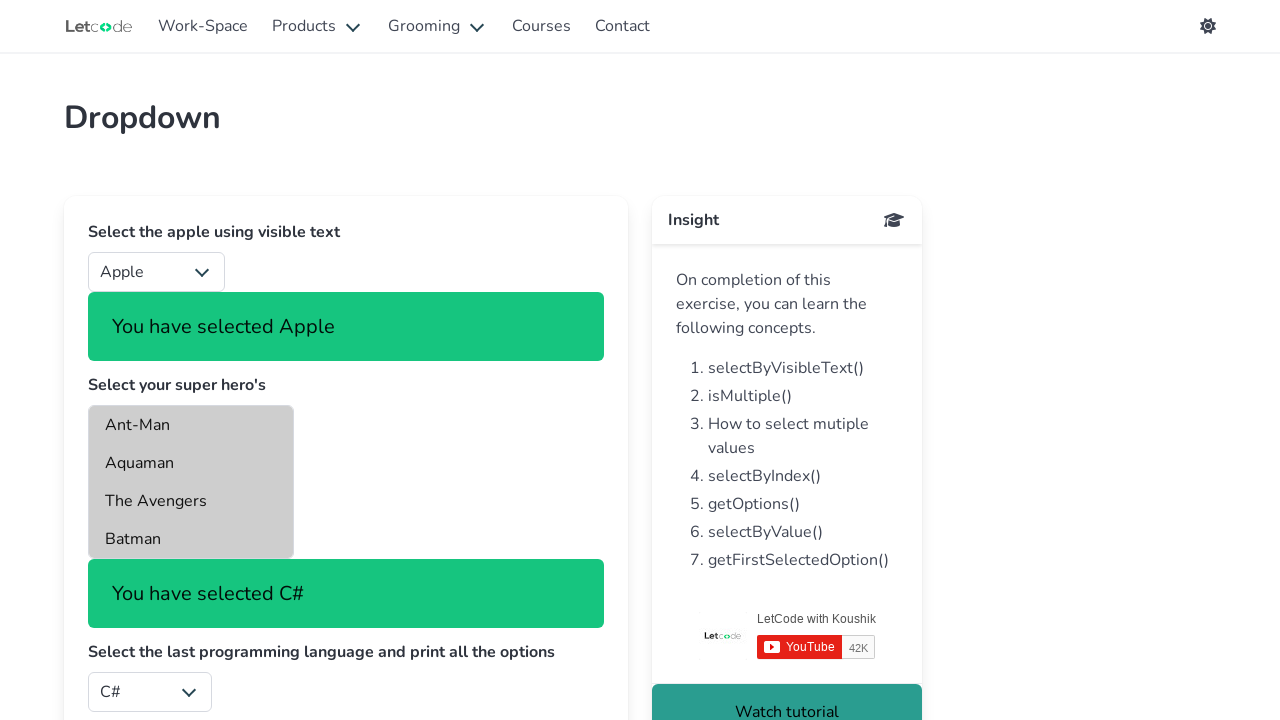